Tests the division functionality by entering two numbers and verifying the quotient result

Starting URL: https://testsheepnz.github.io/BasicCalculator.html

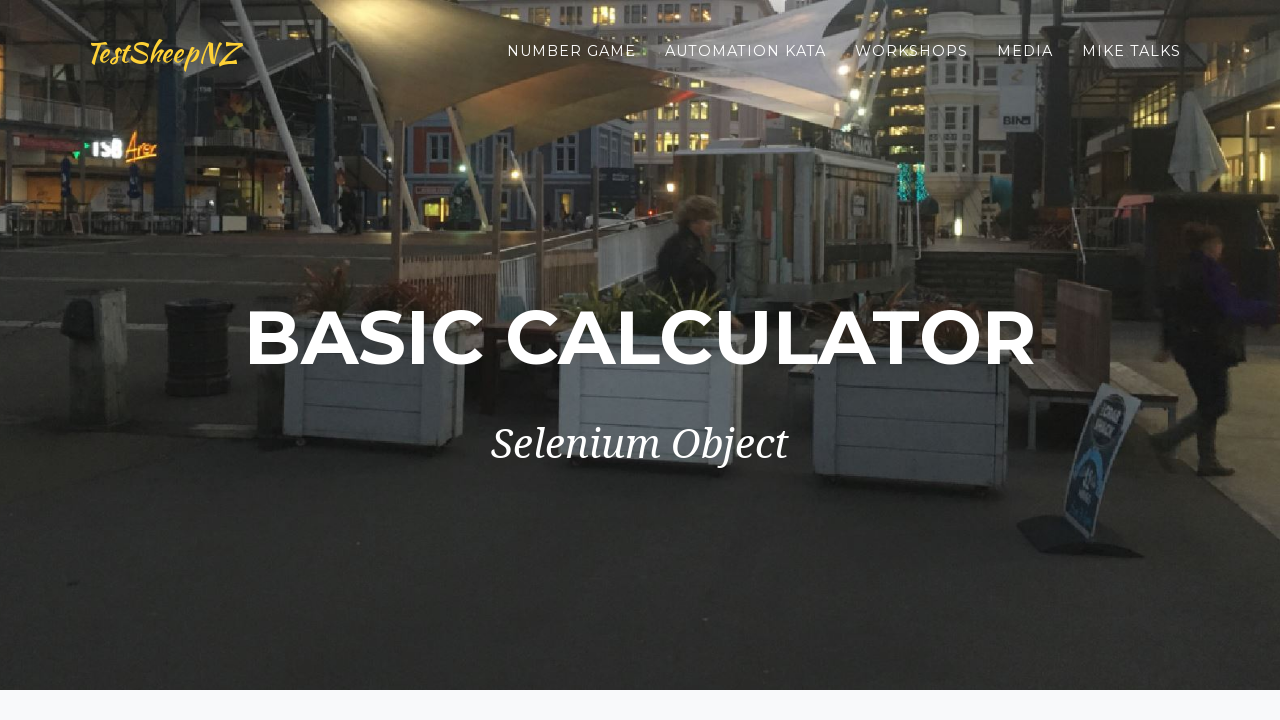

Selected build option 1 on #selectBuild
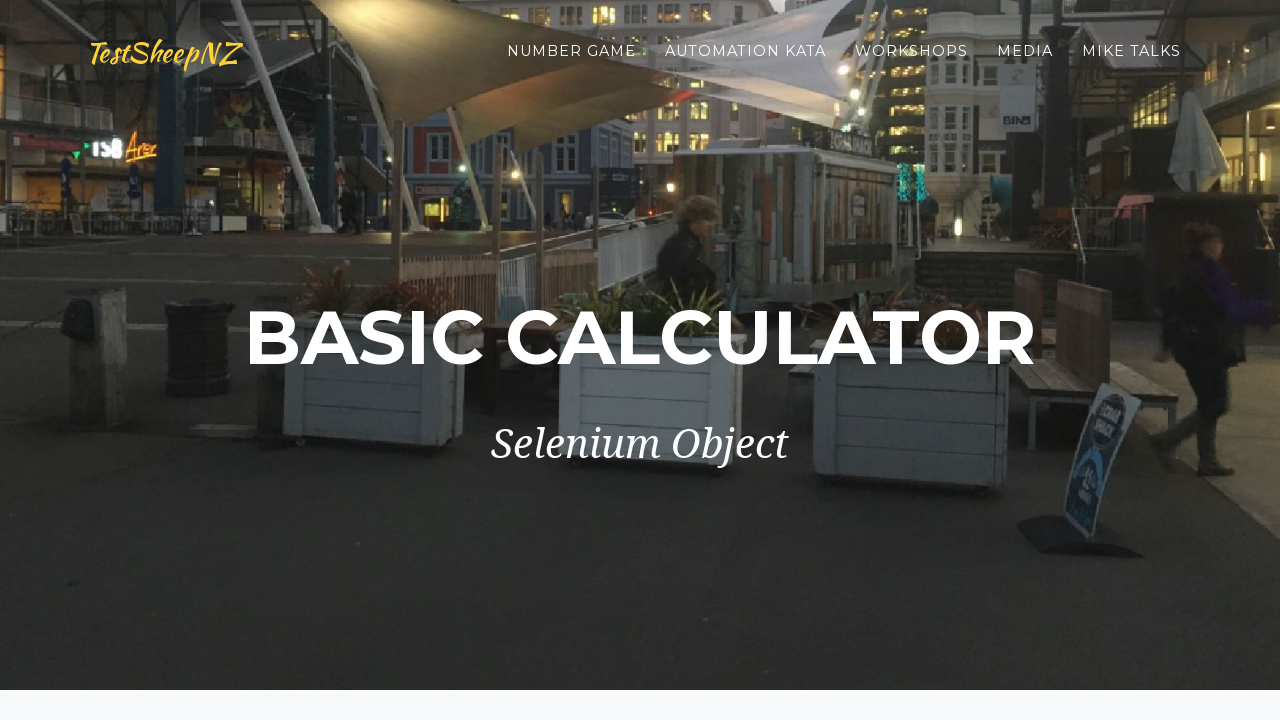

Entered first number: 10 on #number1Field
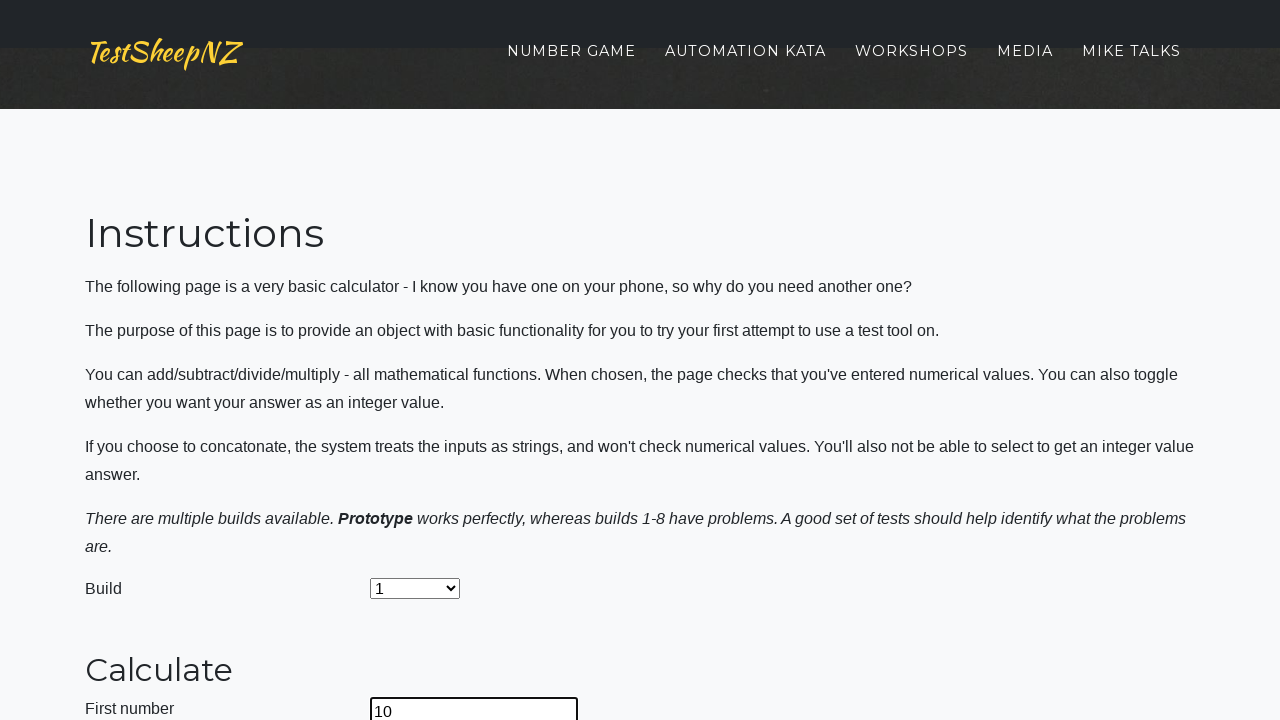

Entered second number: 5 on #number2Field
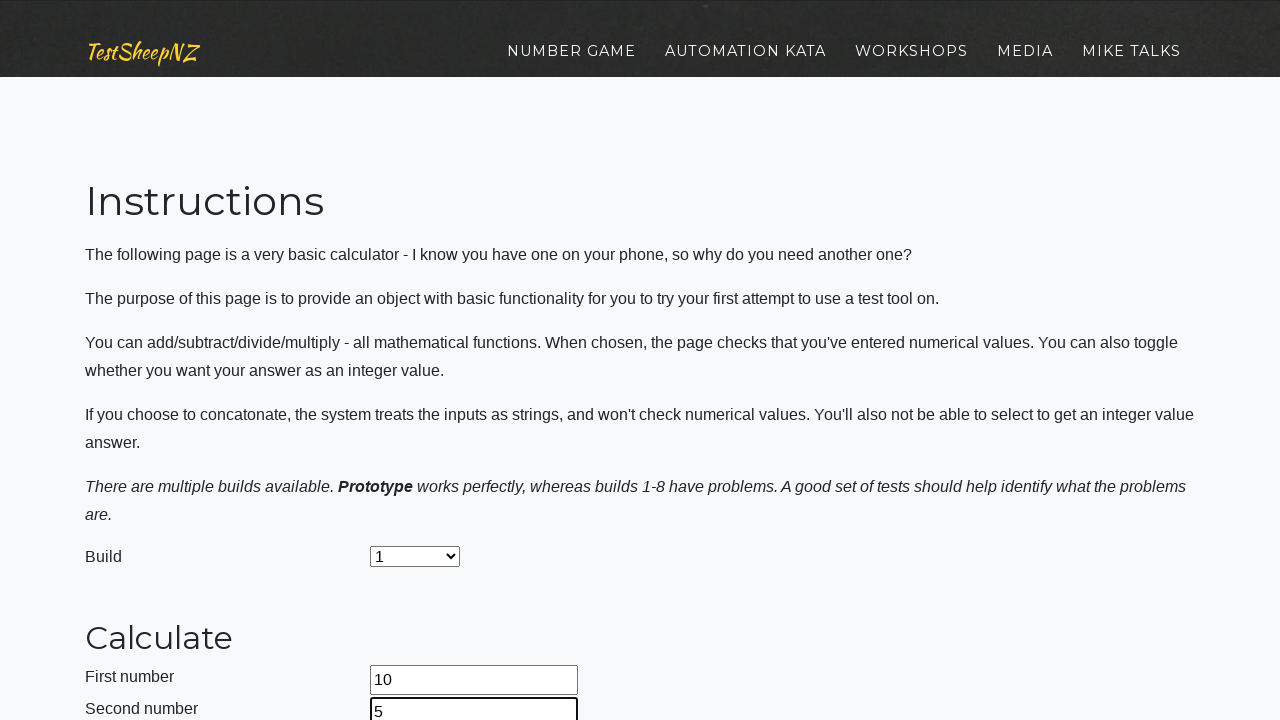

Selected Divide operation on #selectOperationDropdown
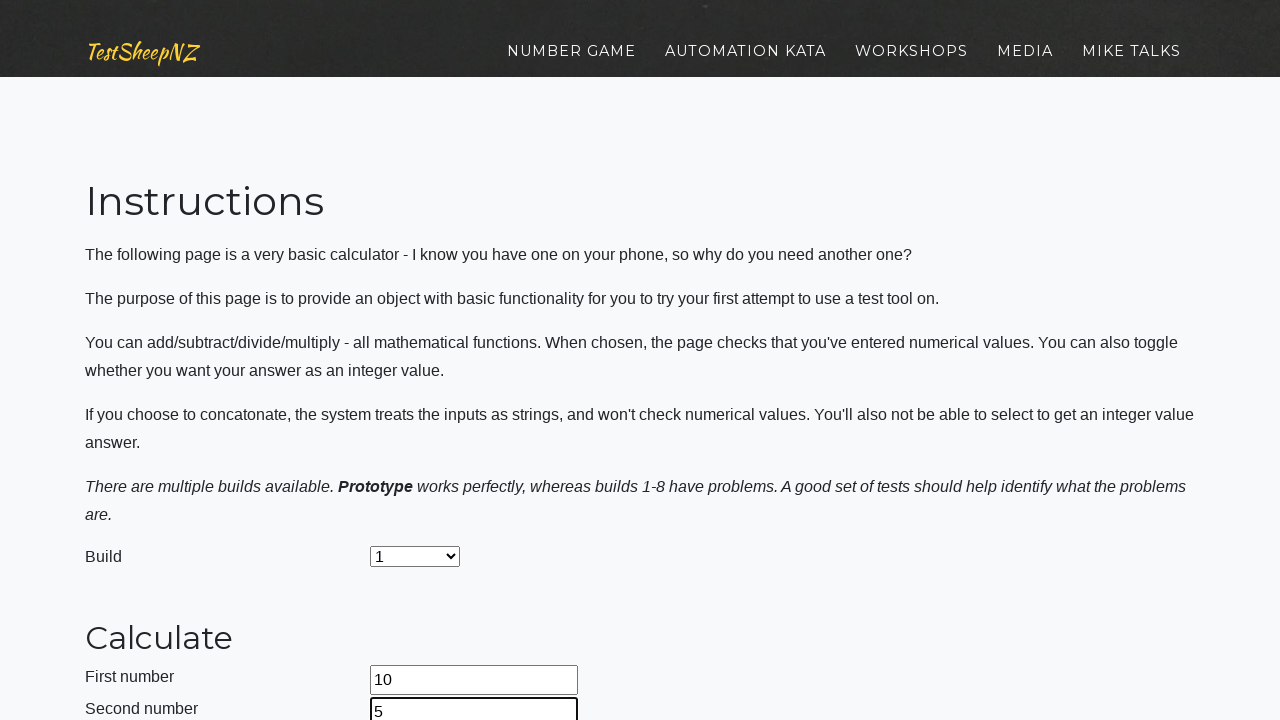

Clicked calculate button at (422, 361) on #calculateButton
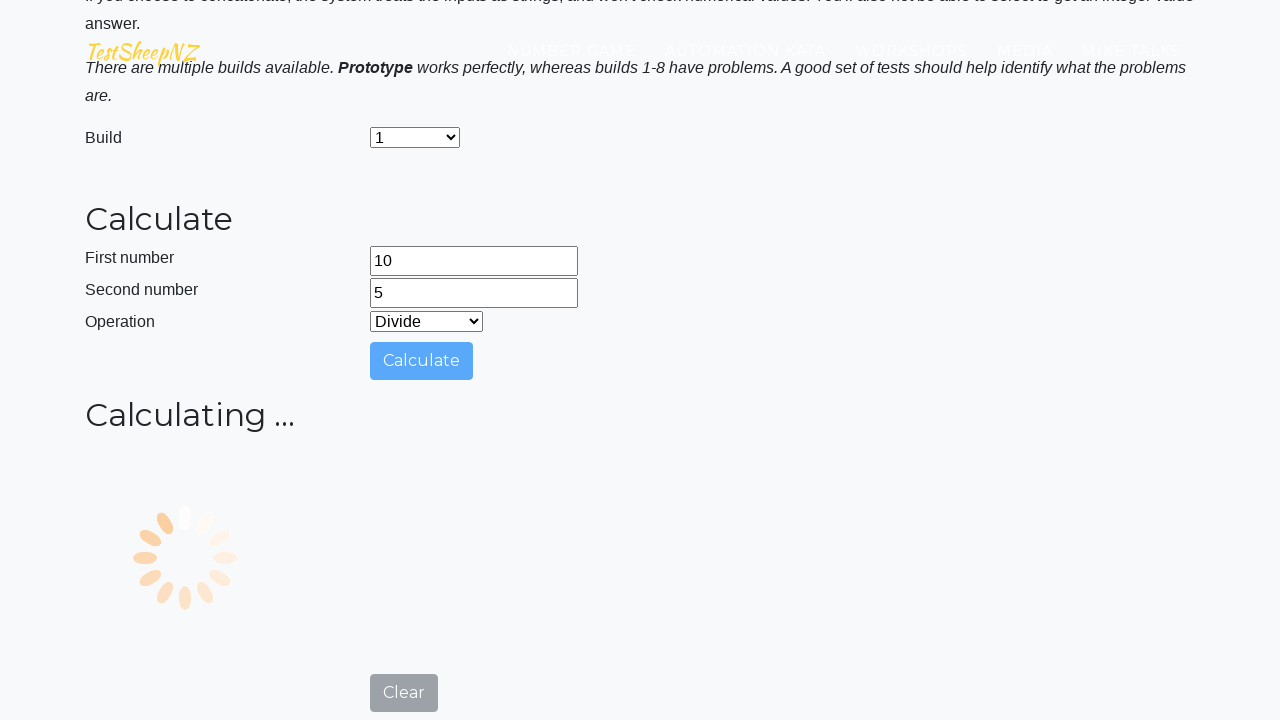

Retrieved result from answer field: 2
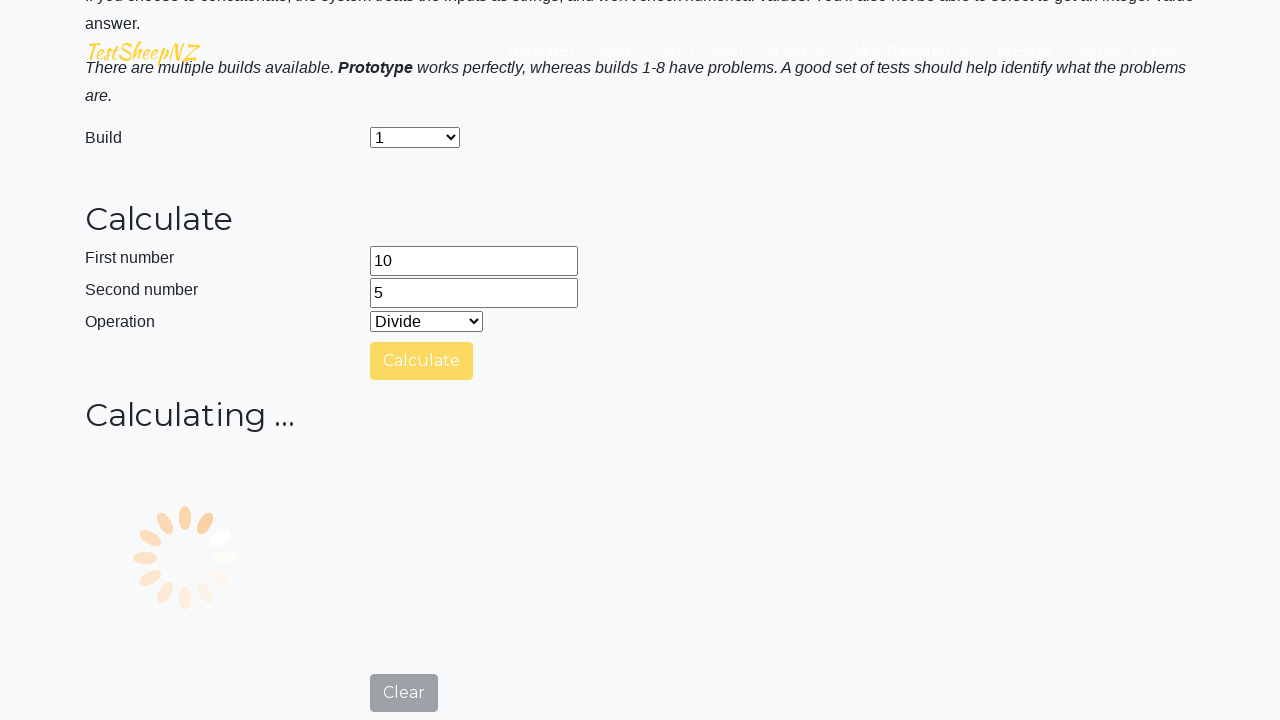

Verified division result equals 2
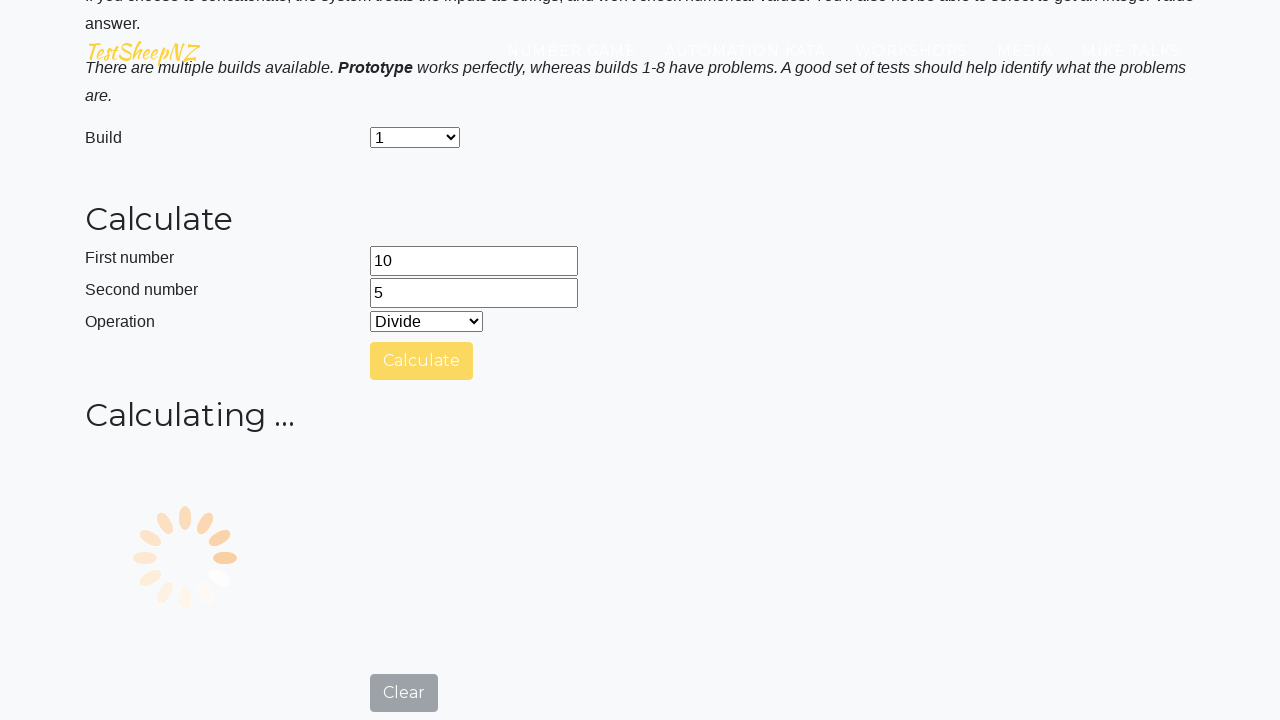

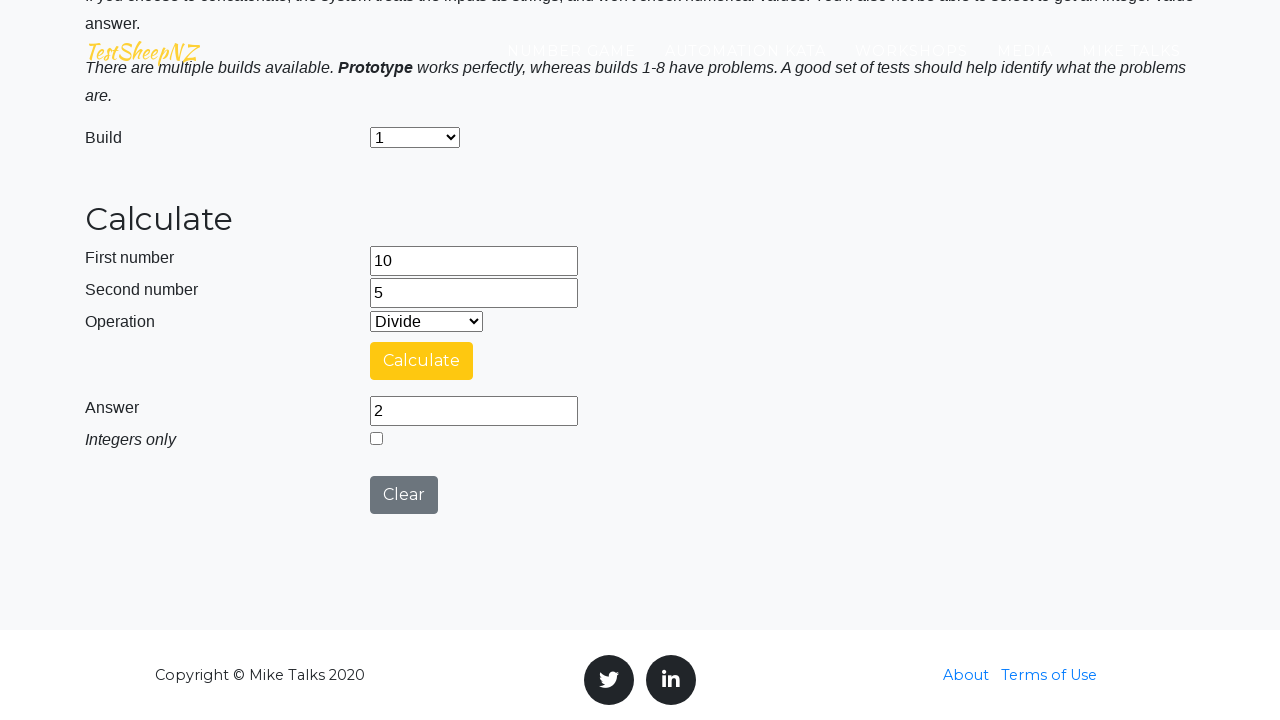